Clicks the download button to initiate a file download

Starting URL: https://demoqa.com/upload-download

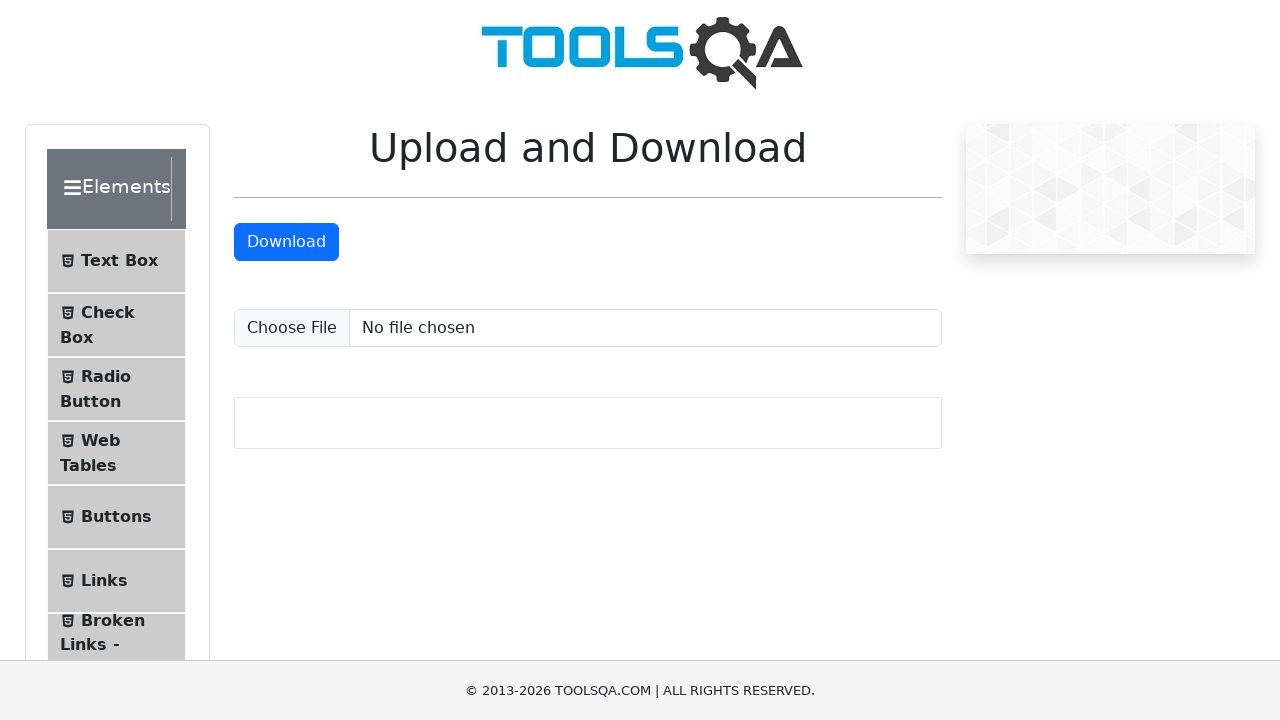

Clicked download button to initiate file download at (286, 242) on #downloadButton
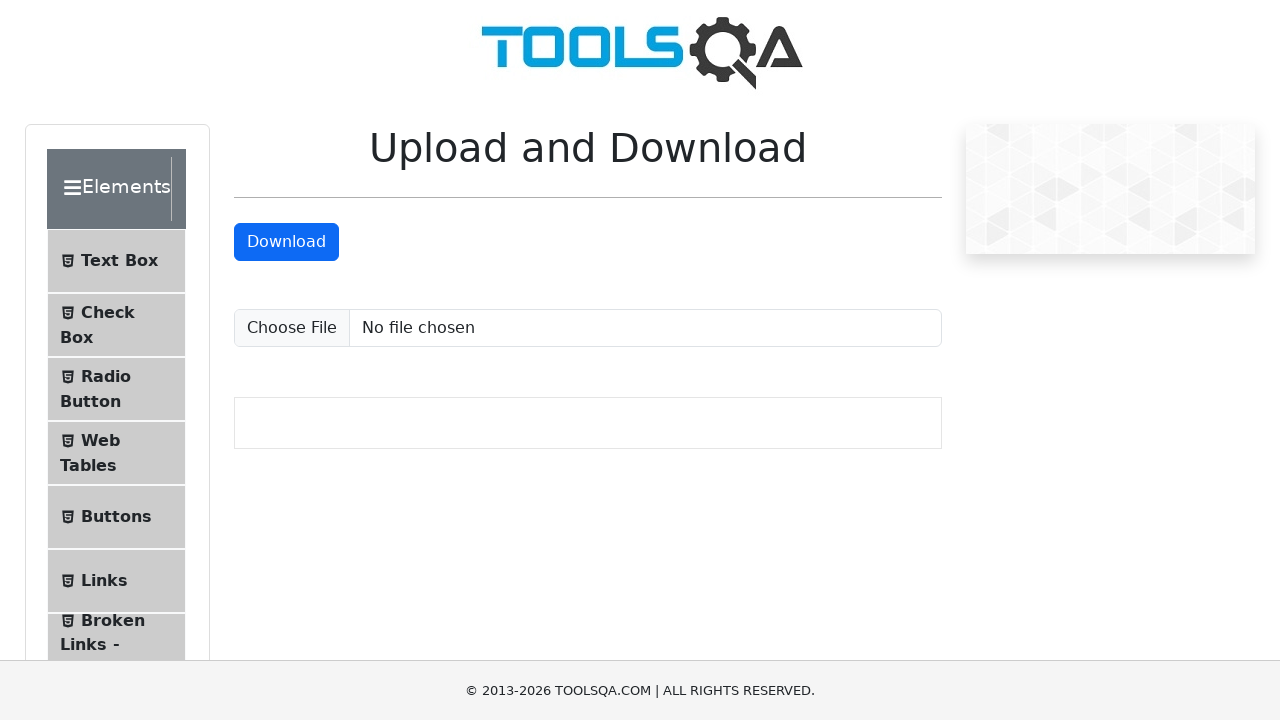

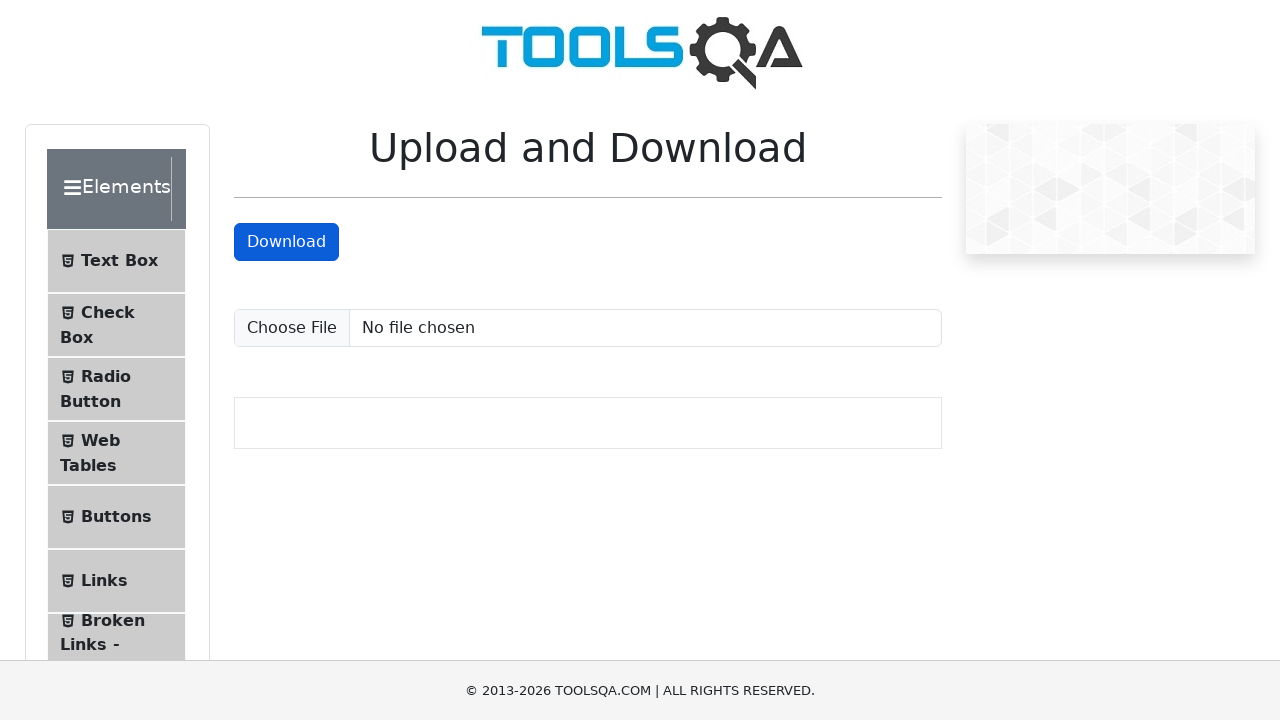